Tests prompt alert functionality by switching to an iframe, clicking a button to trigger a prompt, entering text into the prompt, and verifying the entered text is displayed on the page

Starting URL: https://www.w3schools.com/jsref/tryit.asp?filename=tryjsref_prompt

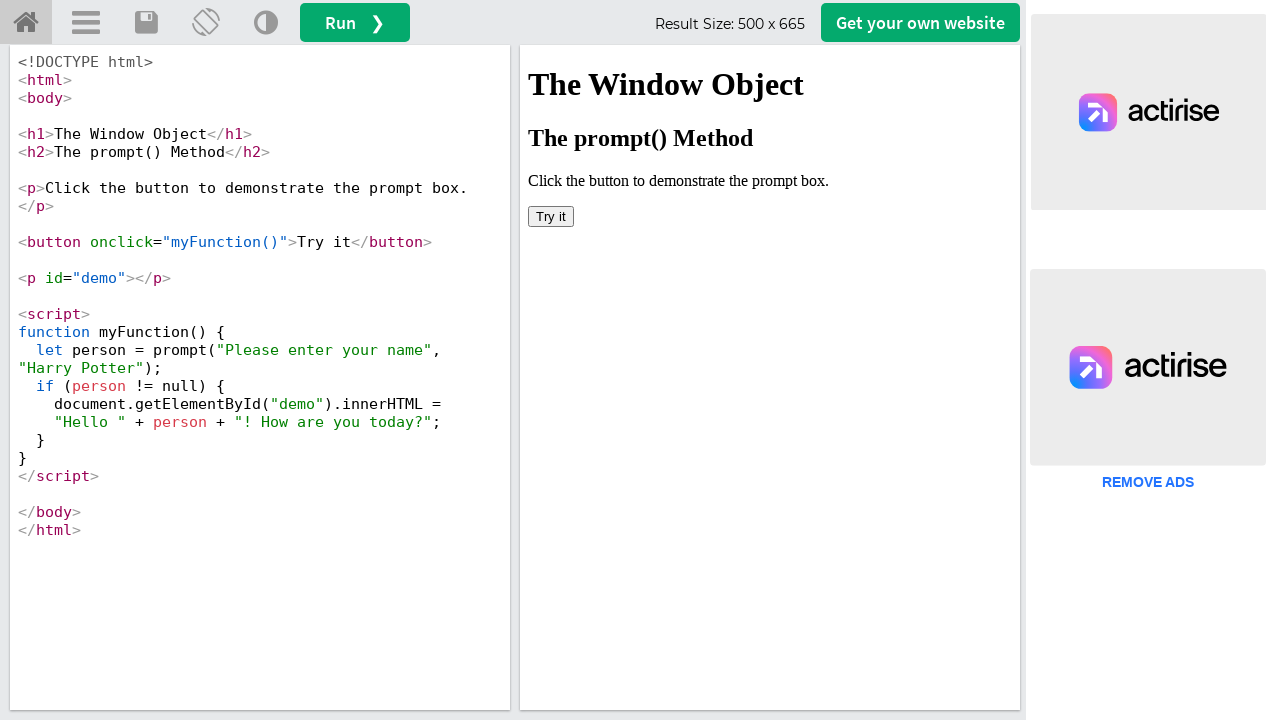

Located iframe with ID 'iframeResult'
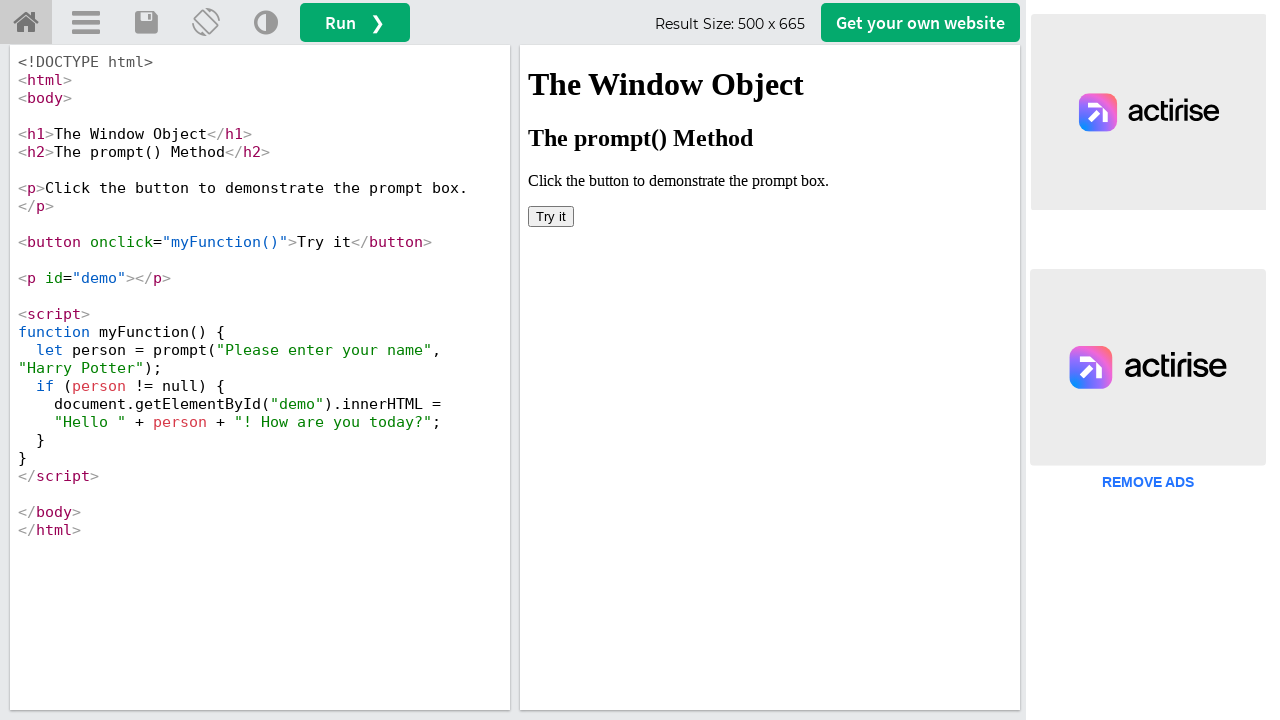

Clicked the 'Try it' button in iframe at (551, 216) on #iframeResult >> internal:control=enter-frame >> button
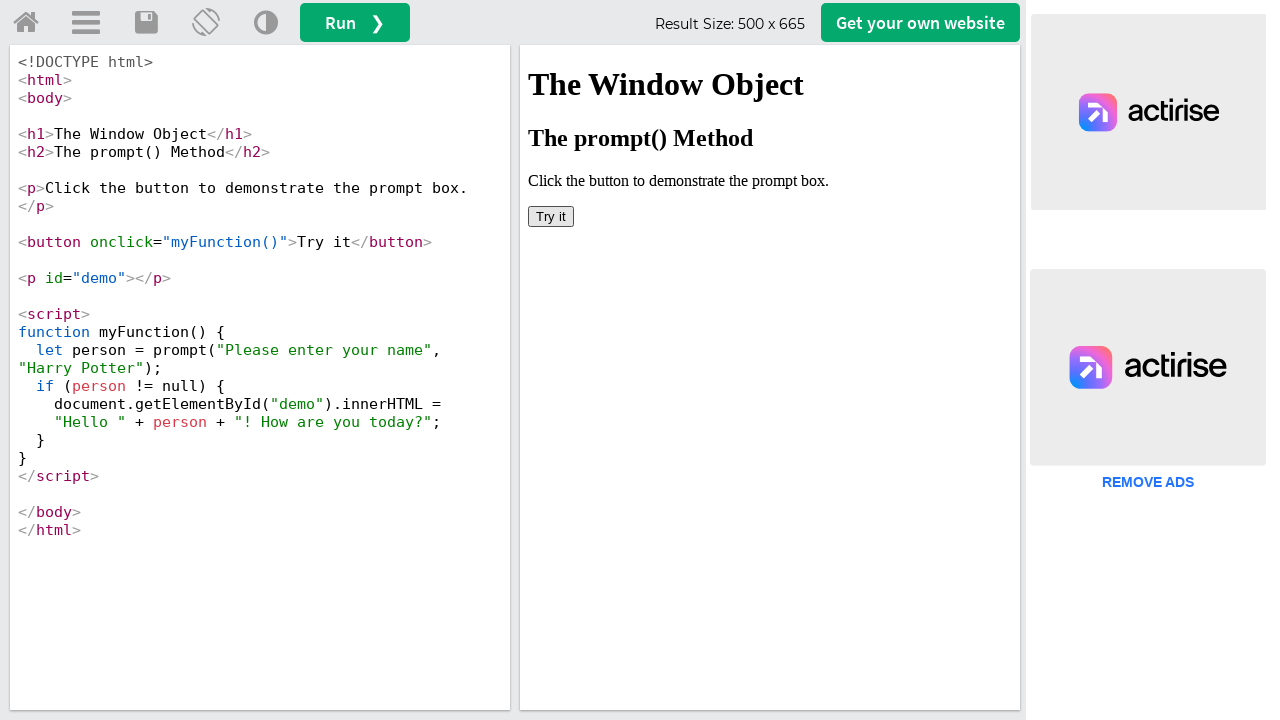

Set up dialog handler to accept prompt with text 'Mani'
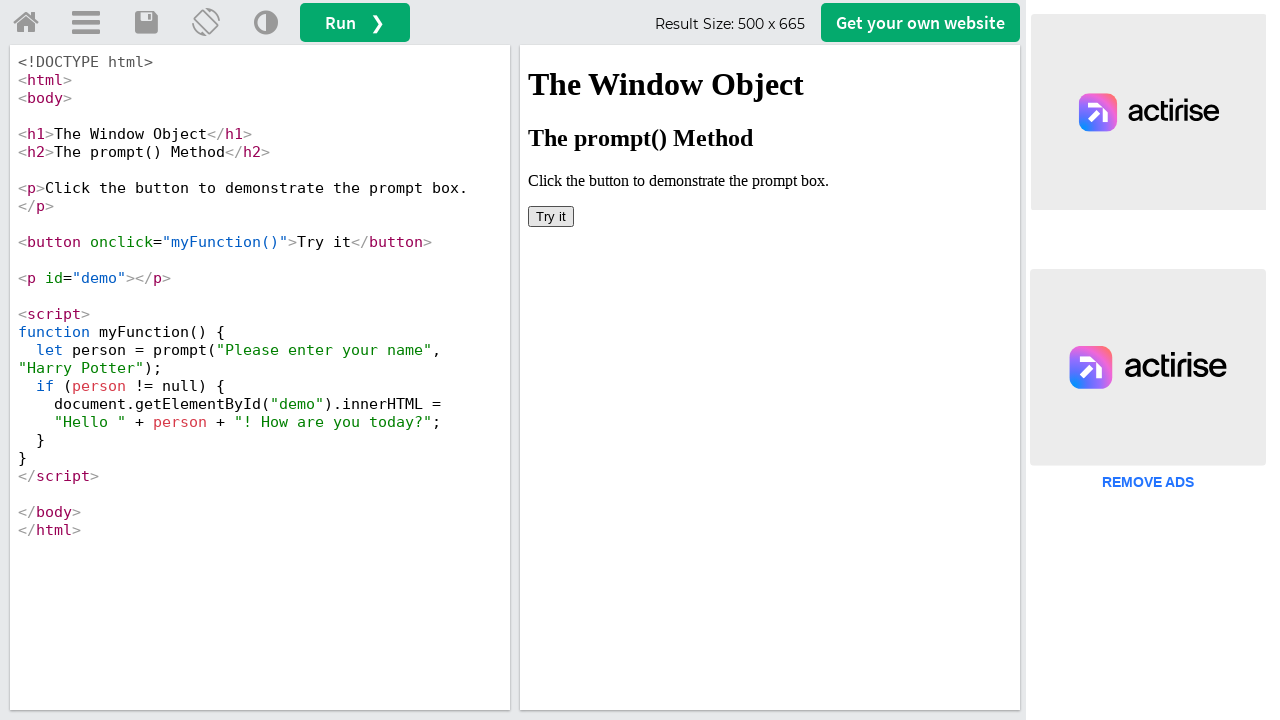

Clicked the button again to trigger prompt with handler active at (551, 216) on #iframeResult >> internal:control=enter-frame >> button
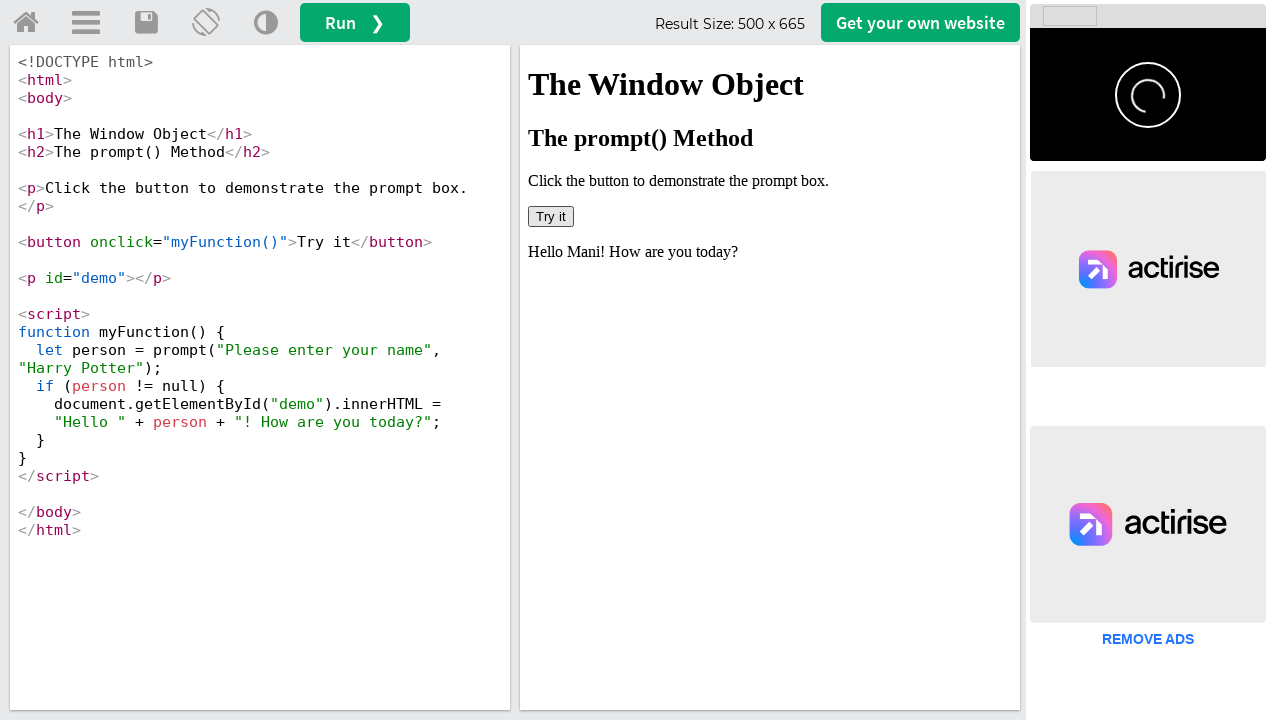

Retrieved text content from demo element
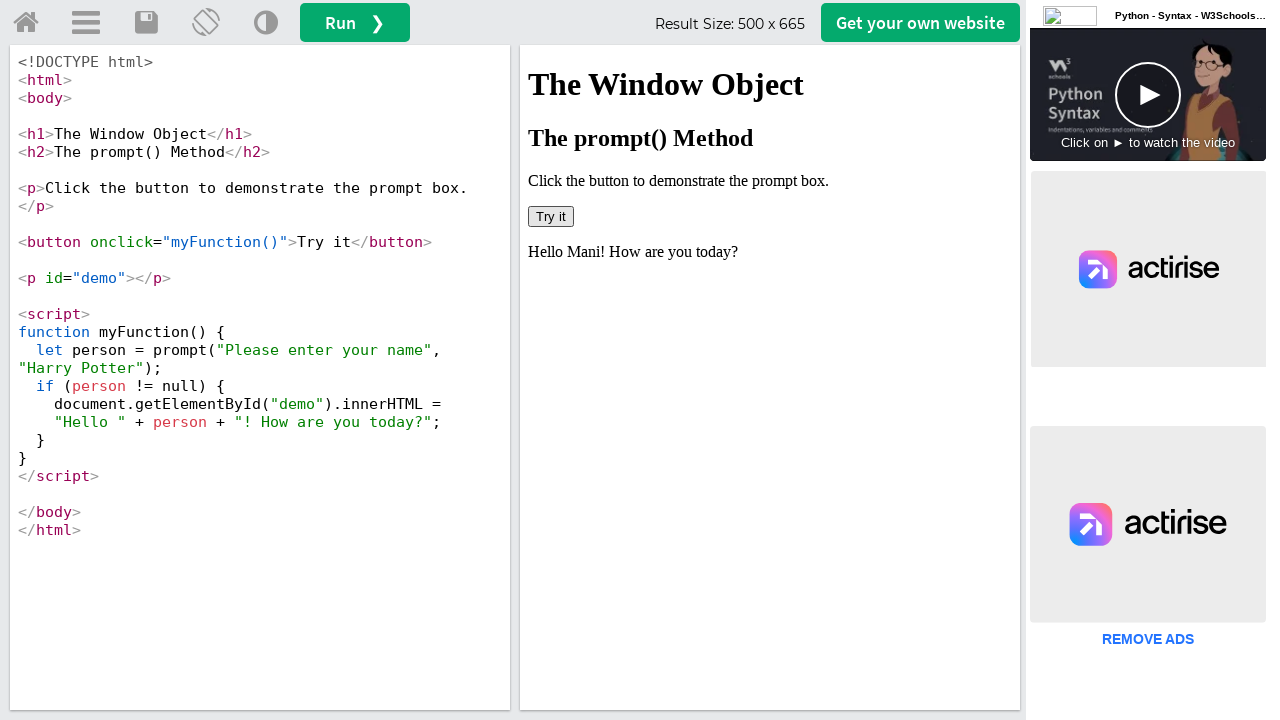

Verified that entered text 'Mani' is displayed on the page
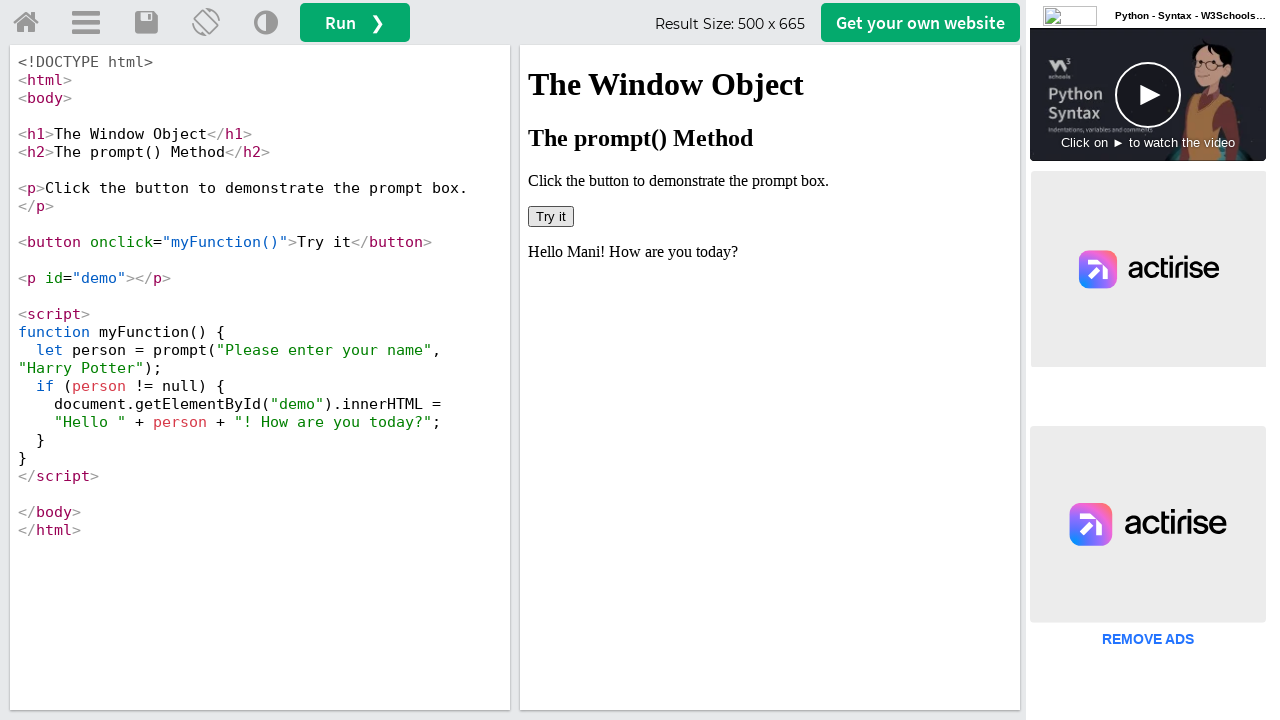

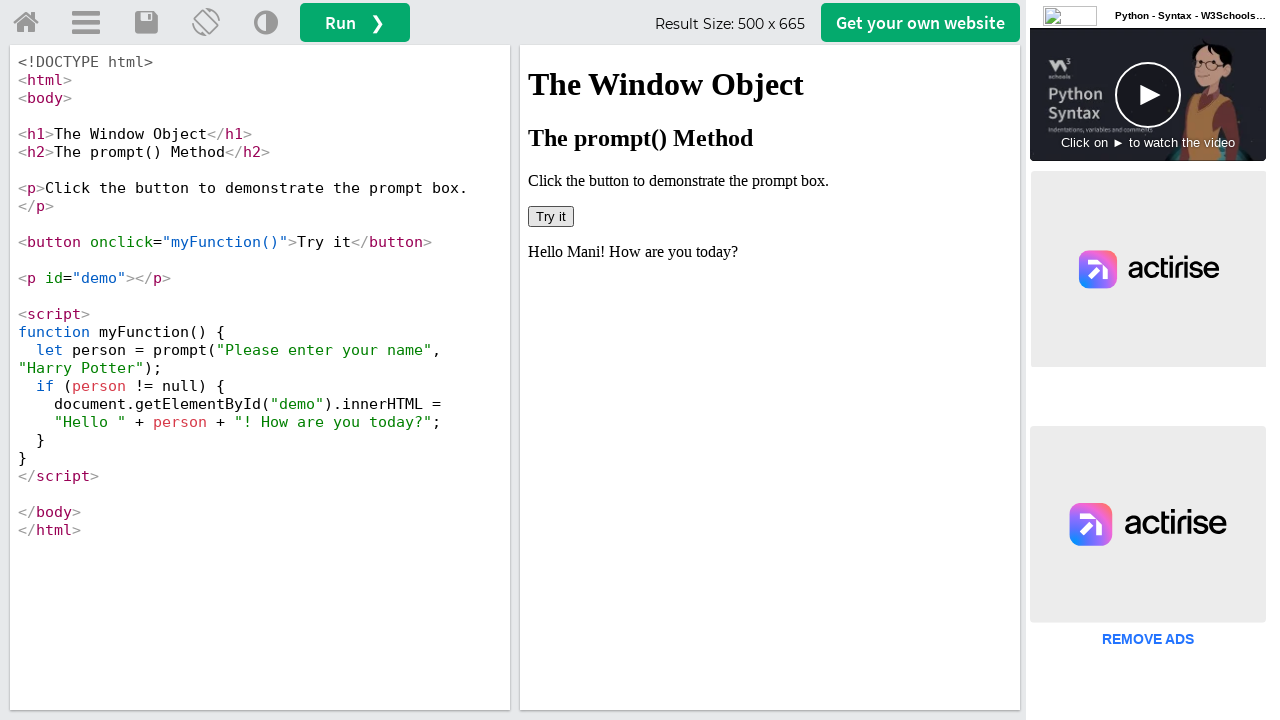